Tests the jQuery UI selectable widget by switching to an iframe and performing a click-and-hold action to select multiple list items (Item 1 through Item 4).

Starting URL: https://jqueryui.com/selectable/

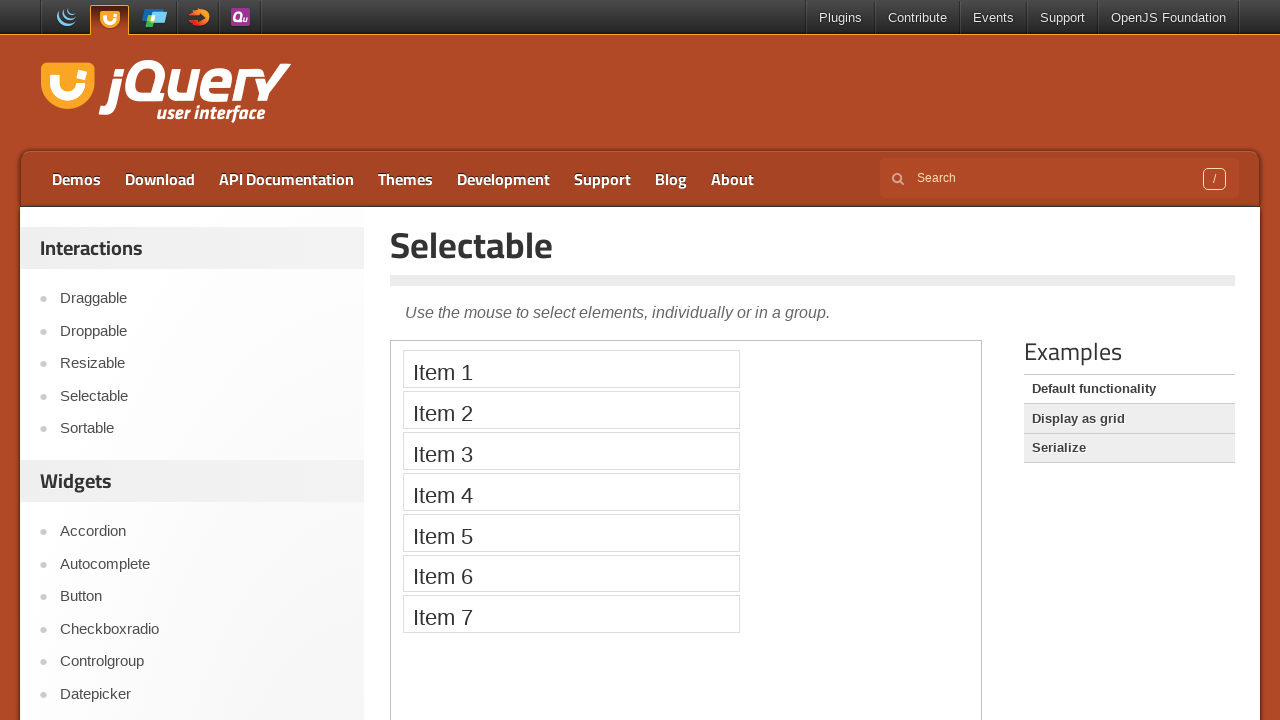

Located the demo iframe
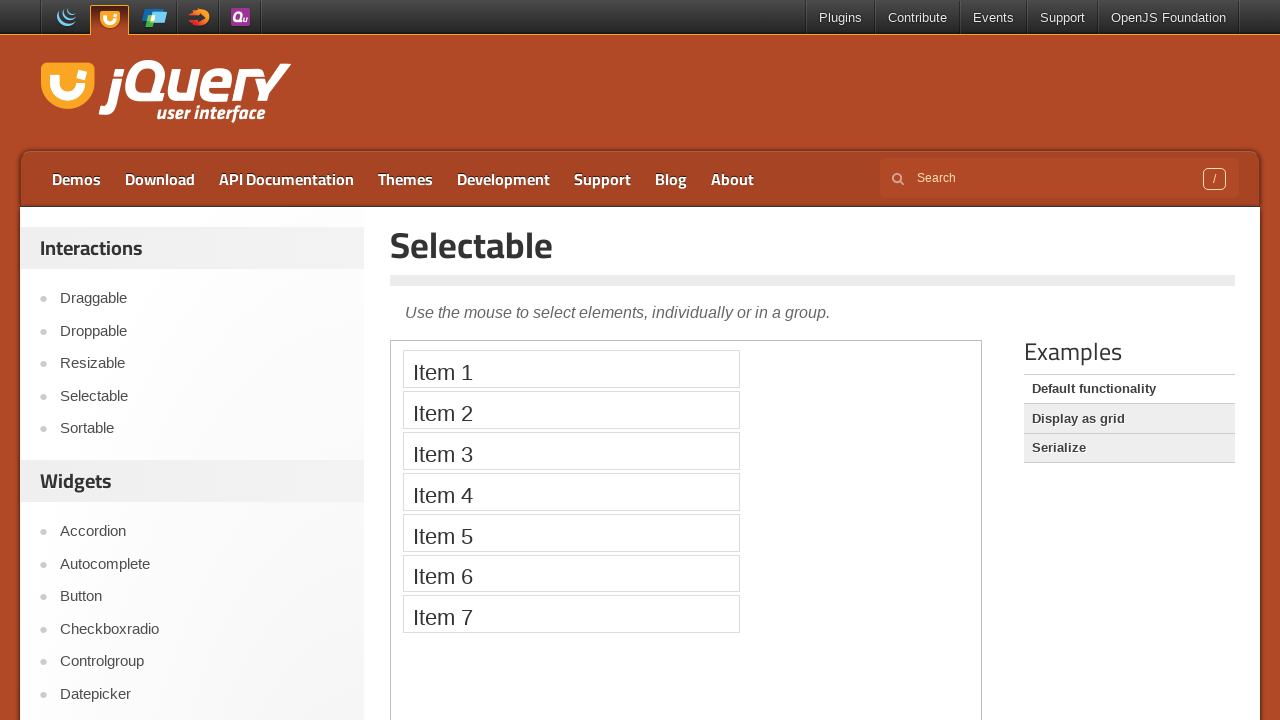

Located Item 1 element in iframe
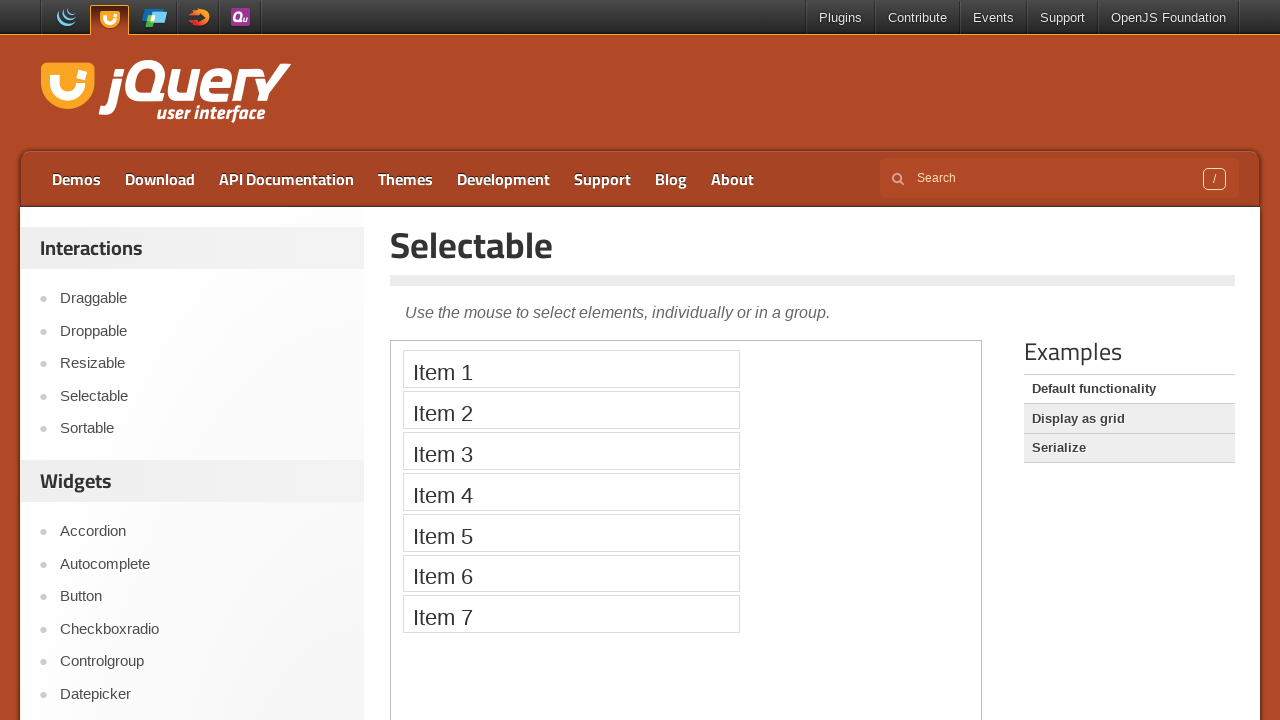

Located Item 4 element in iframe
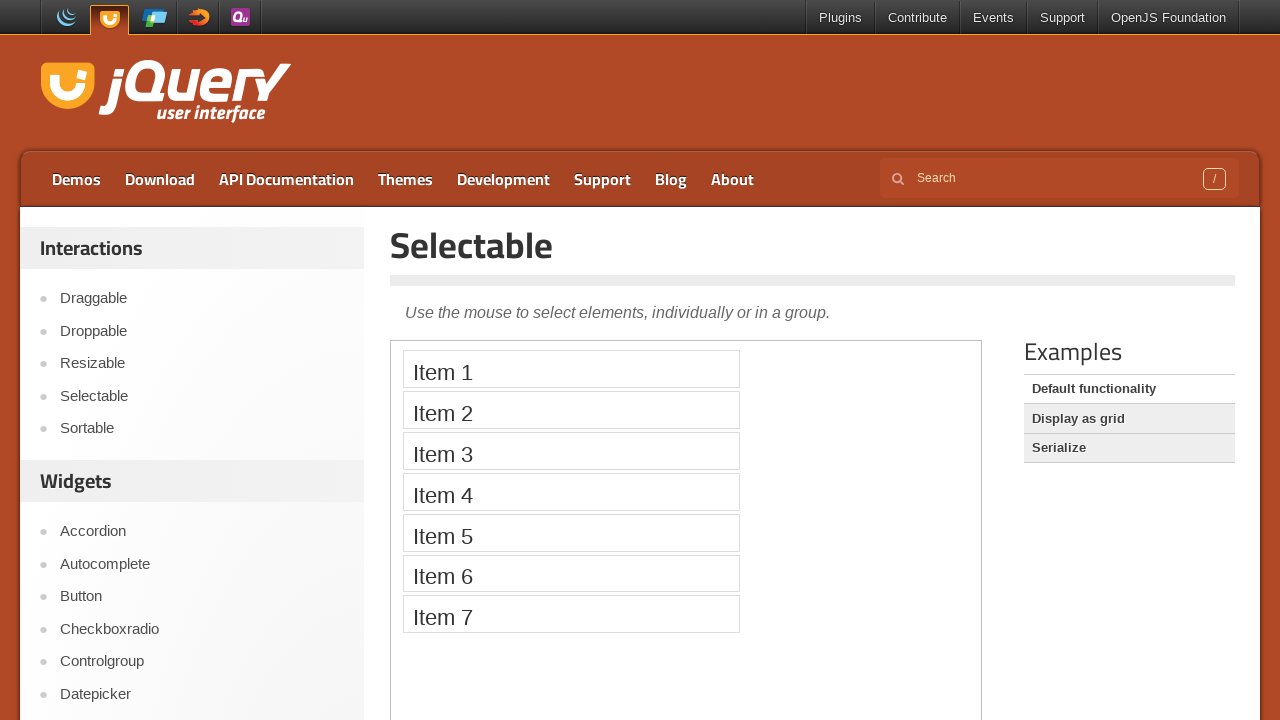

Item 1 is now visible
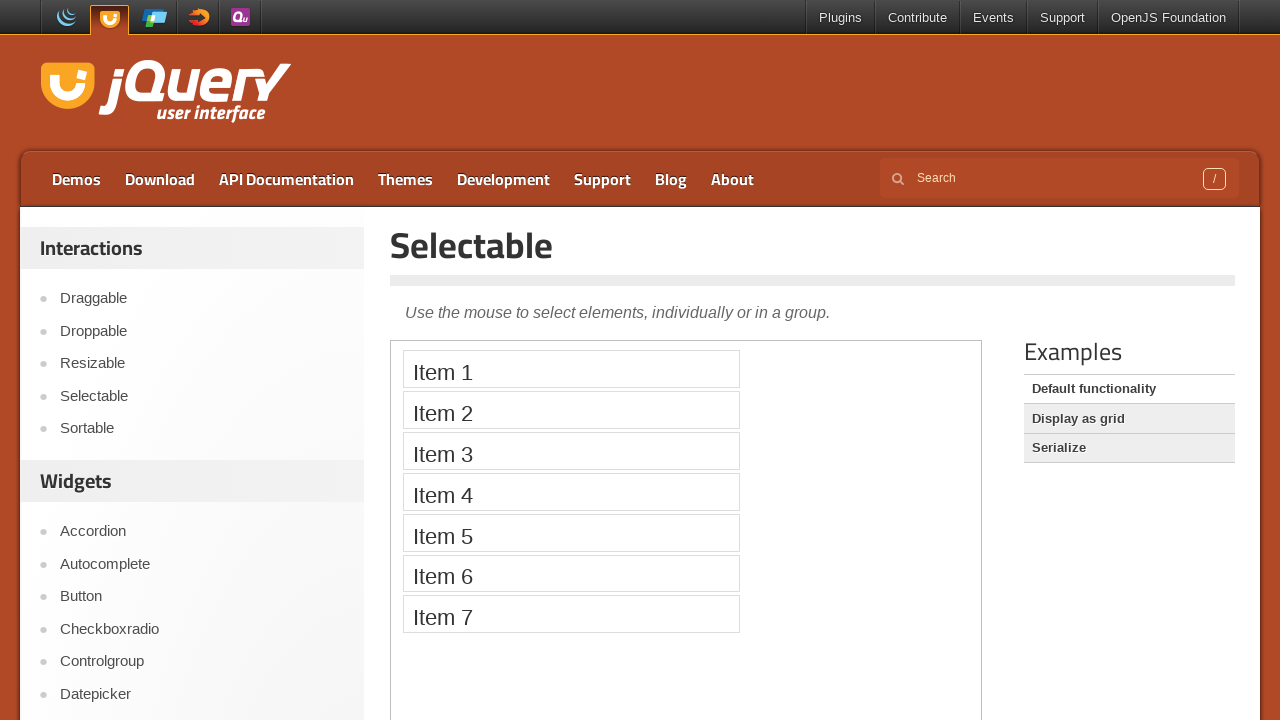

Item 4 is now visible
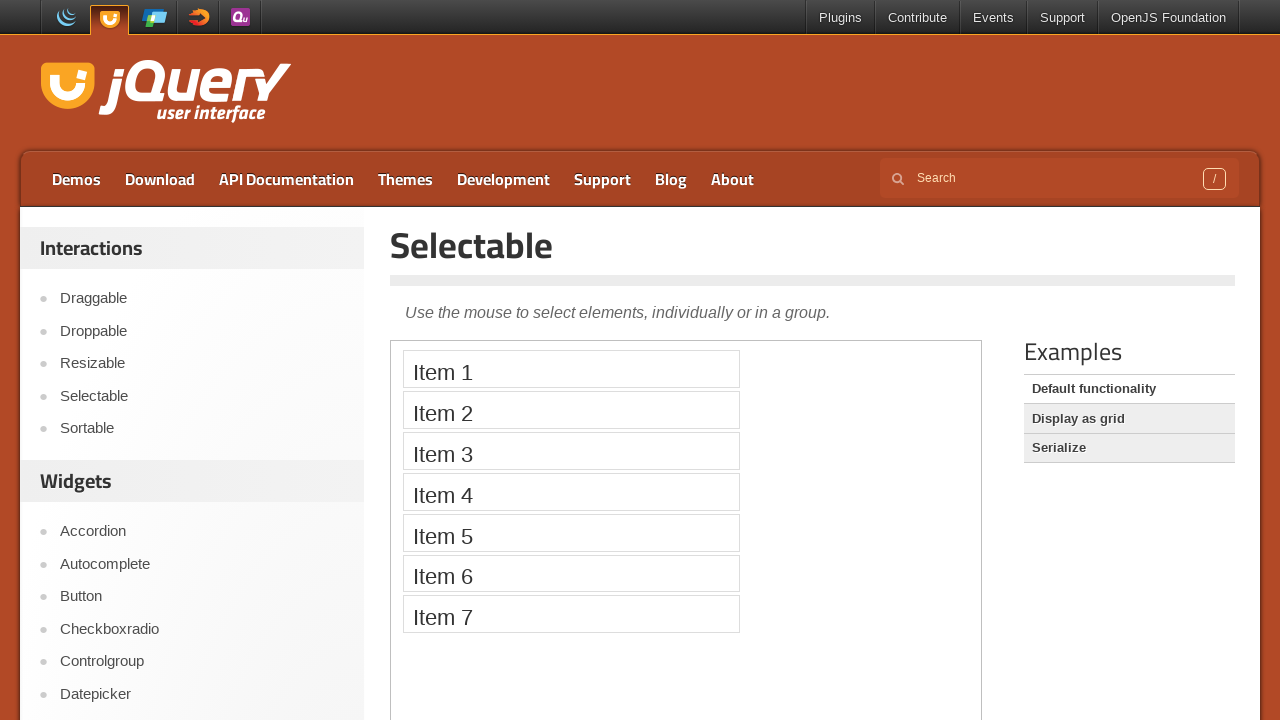

Retrieved bounding box for Item 1
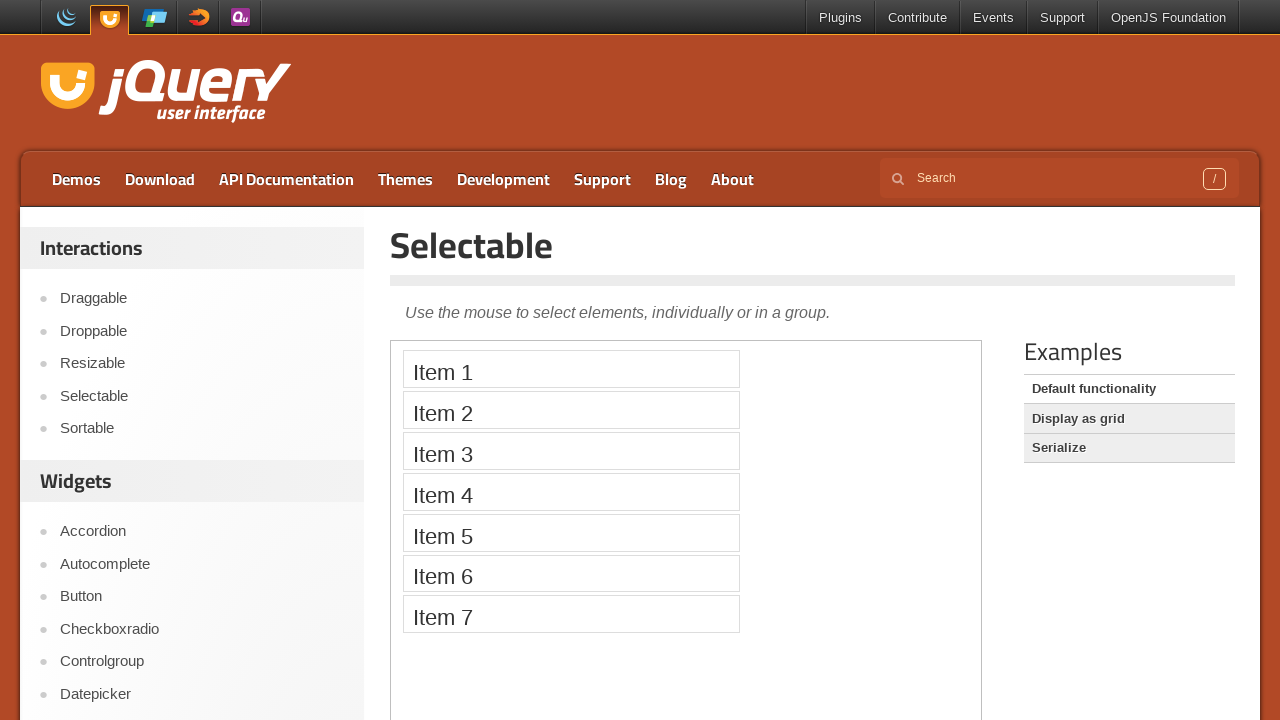

Retrieved bounding box for Item 4
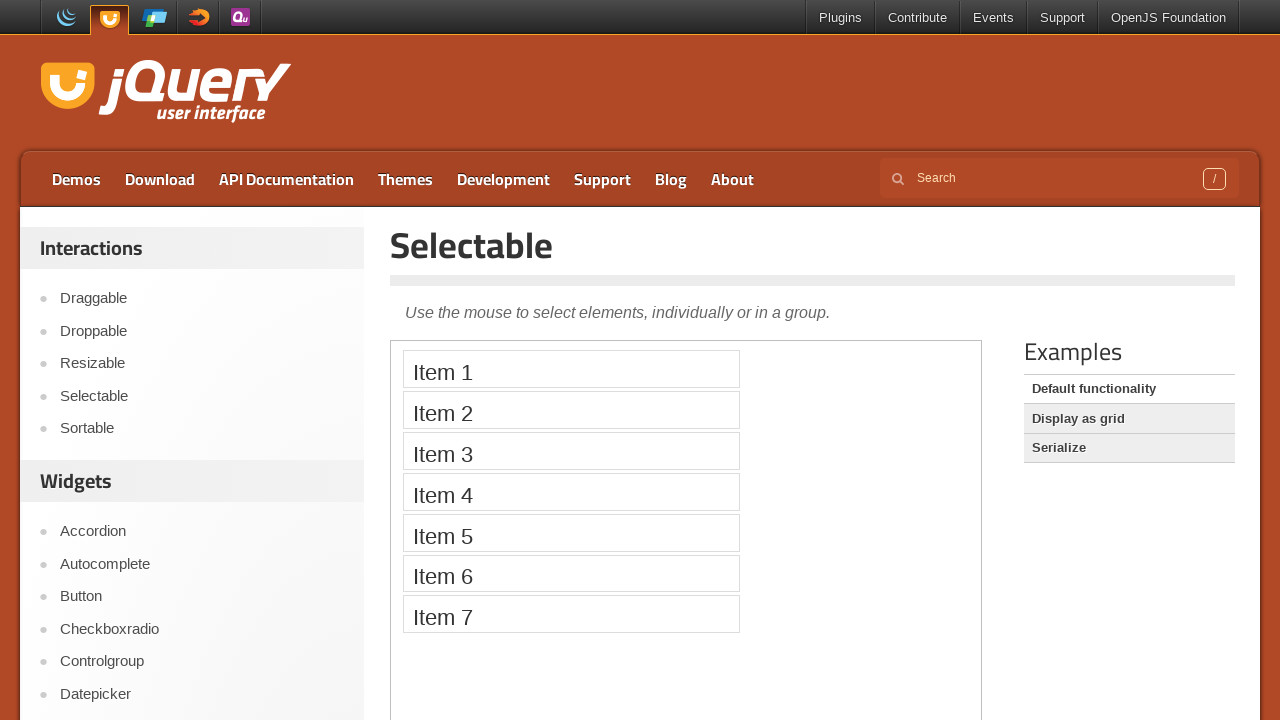

Moved mouse to center of Item 1 at (571, 369)
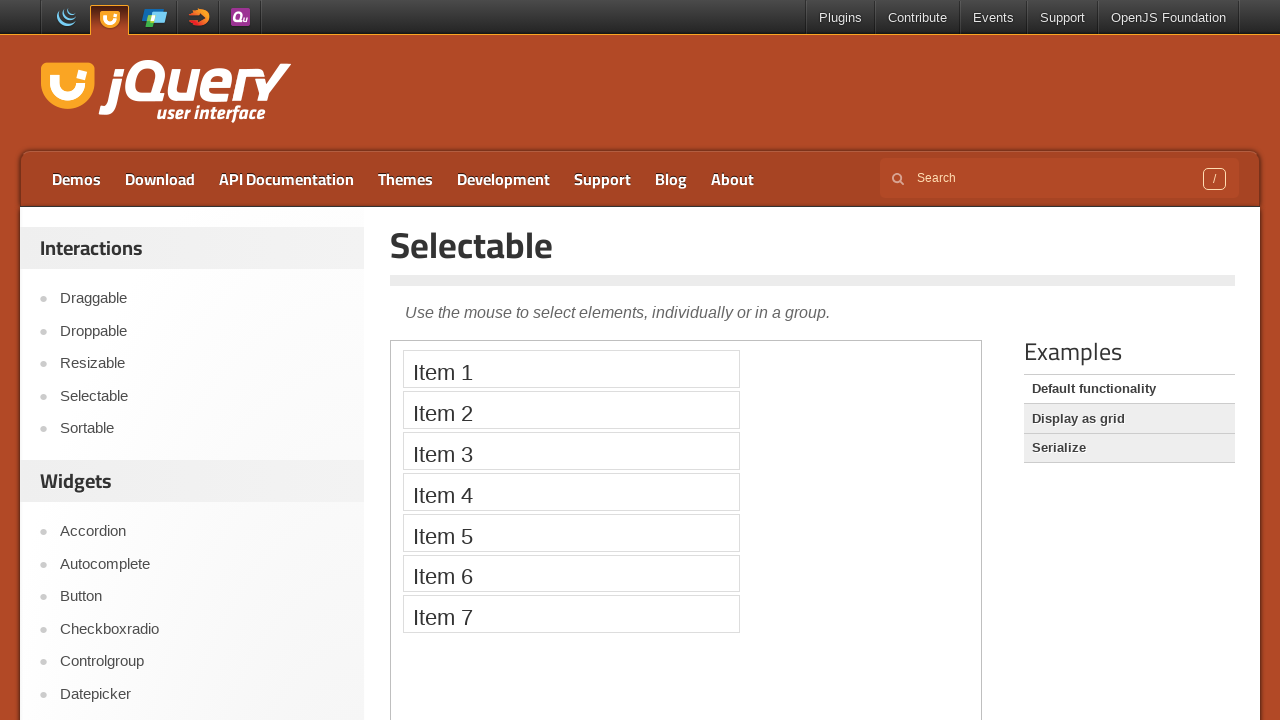

Pressed mouse button down at Item 1 at (571, 369)
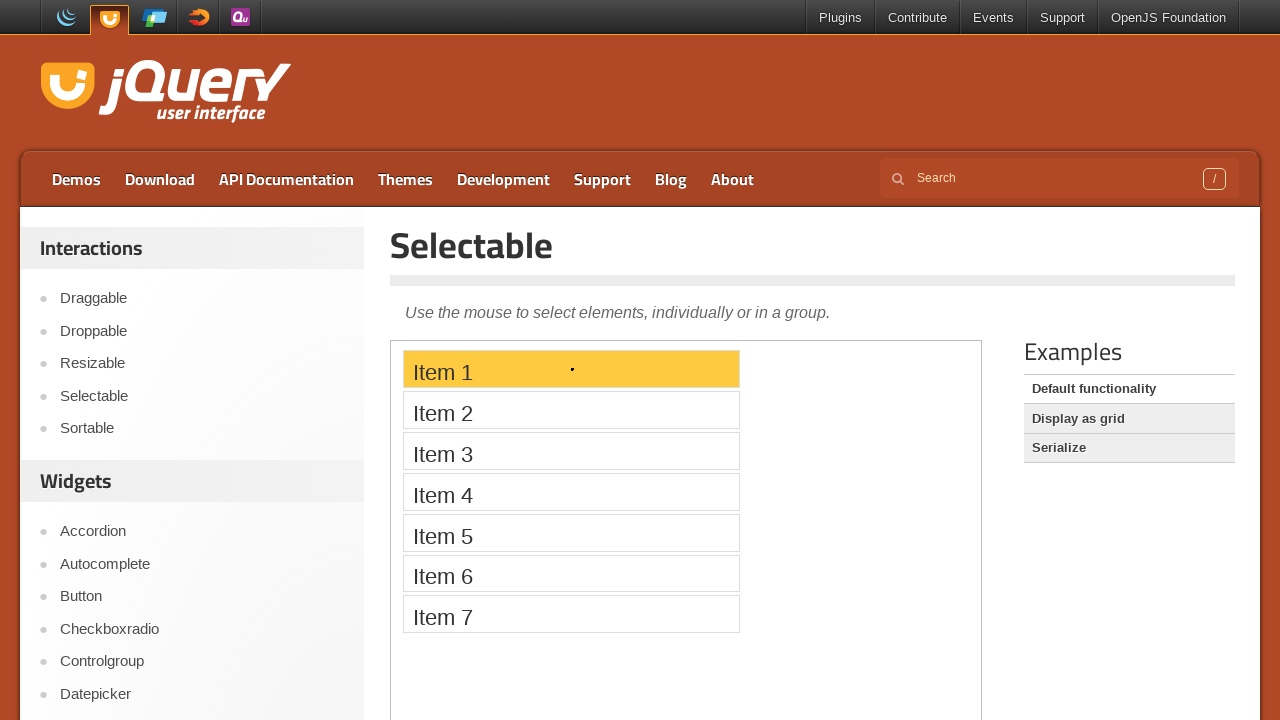

Dragged mouse to center of Item 4 at (571, 492)
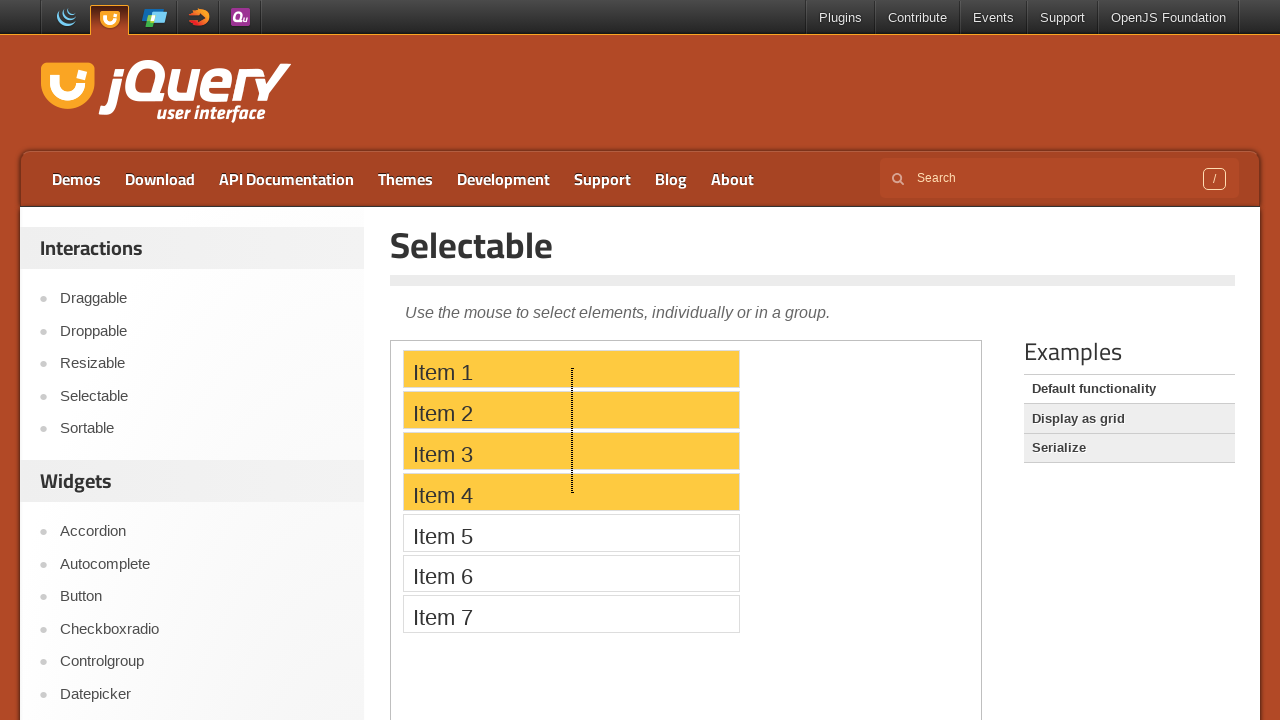

Released mouse button to complete selection of Items 1 through 4 at (571, 492)
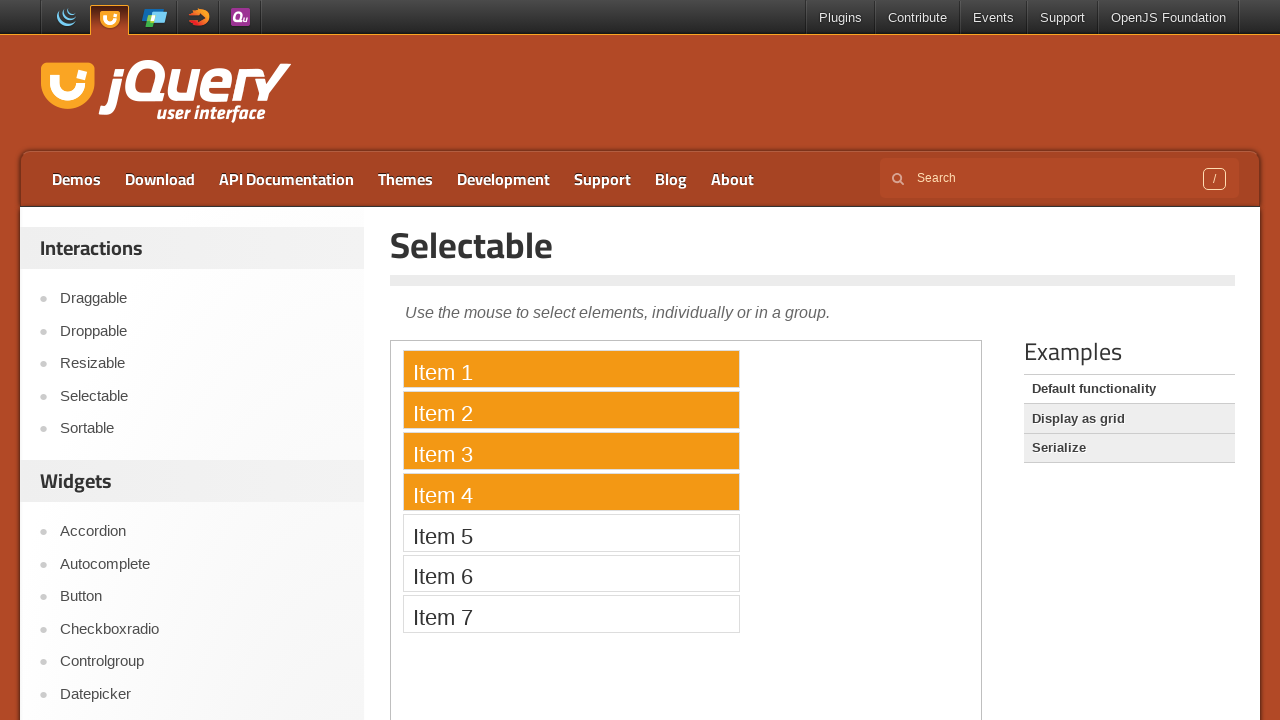

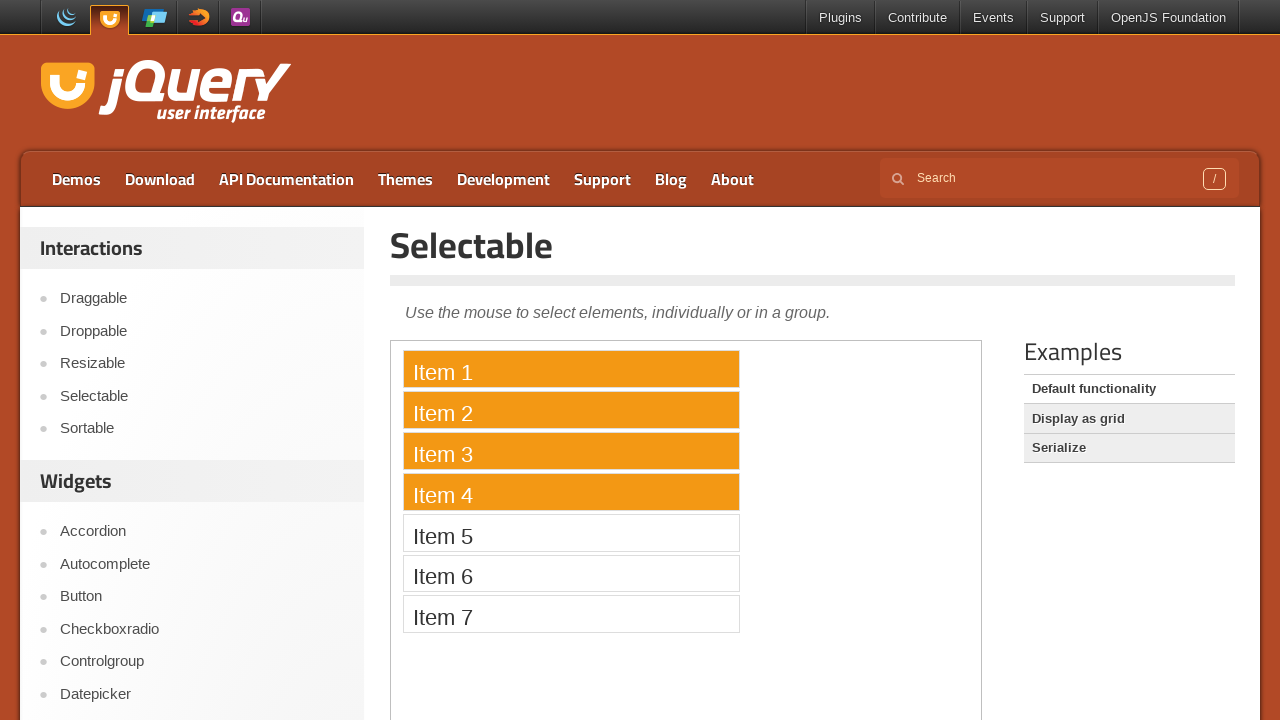